Tests clicking the submit button on the practice form

Starting URL: https://demoqa.com/automation-practice-form

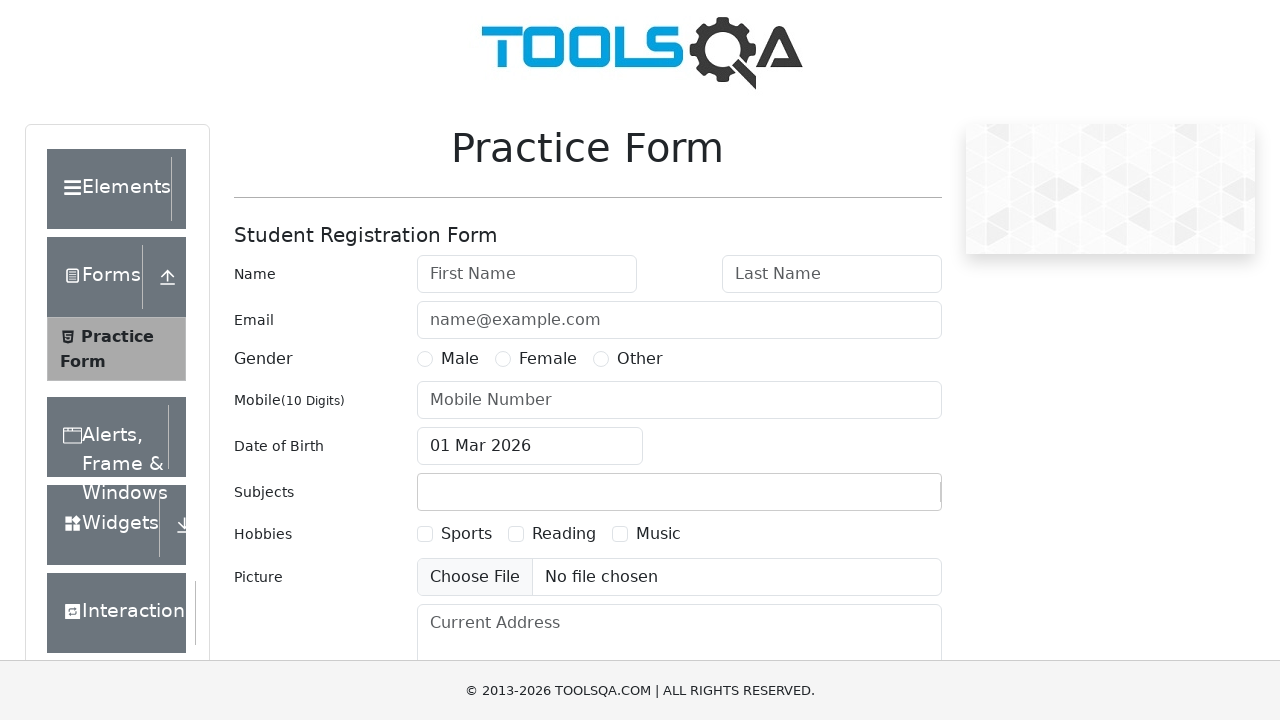

Clicked the submit button on the practice form at (885, 499) on #submit
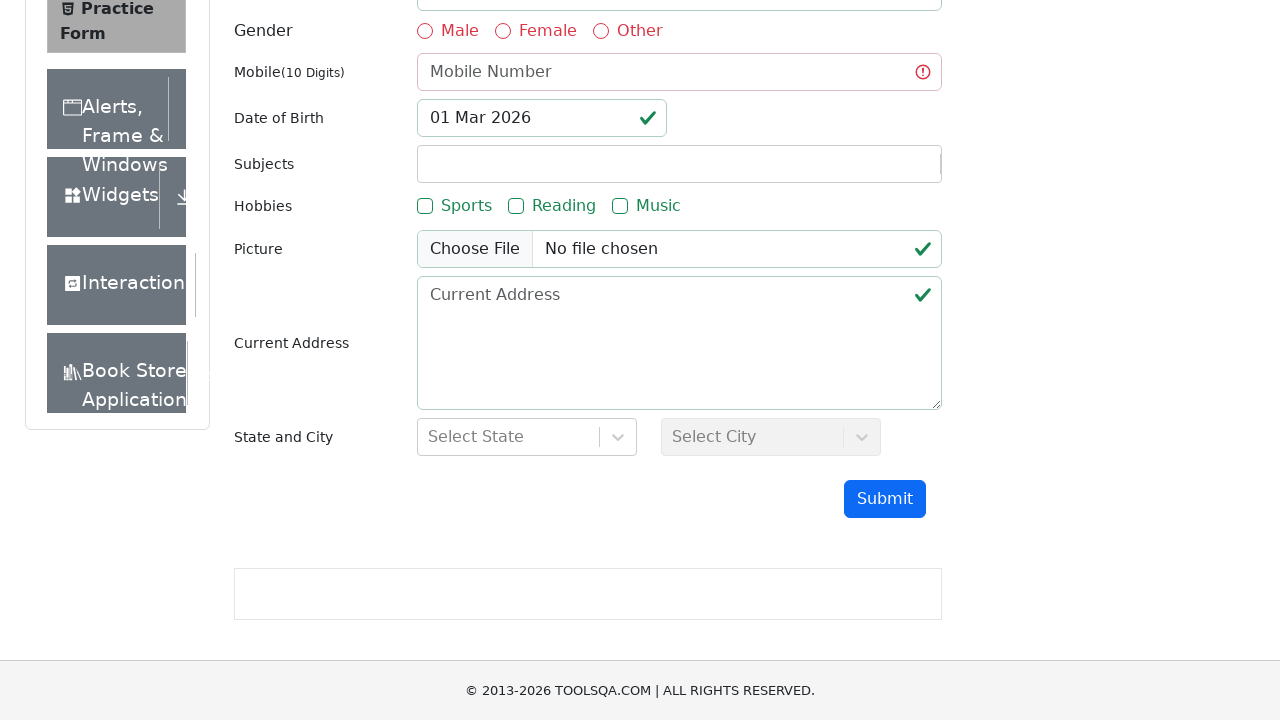

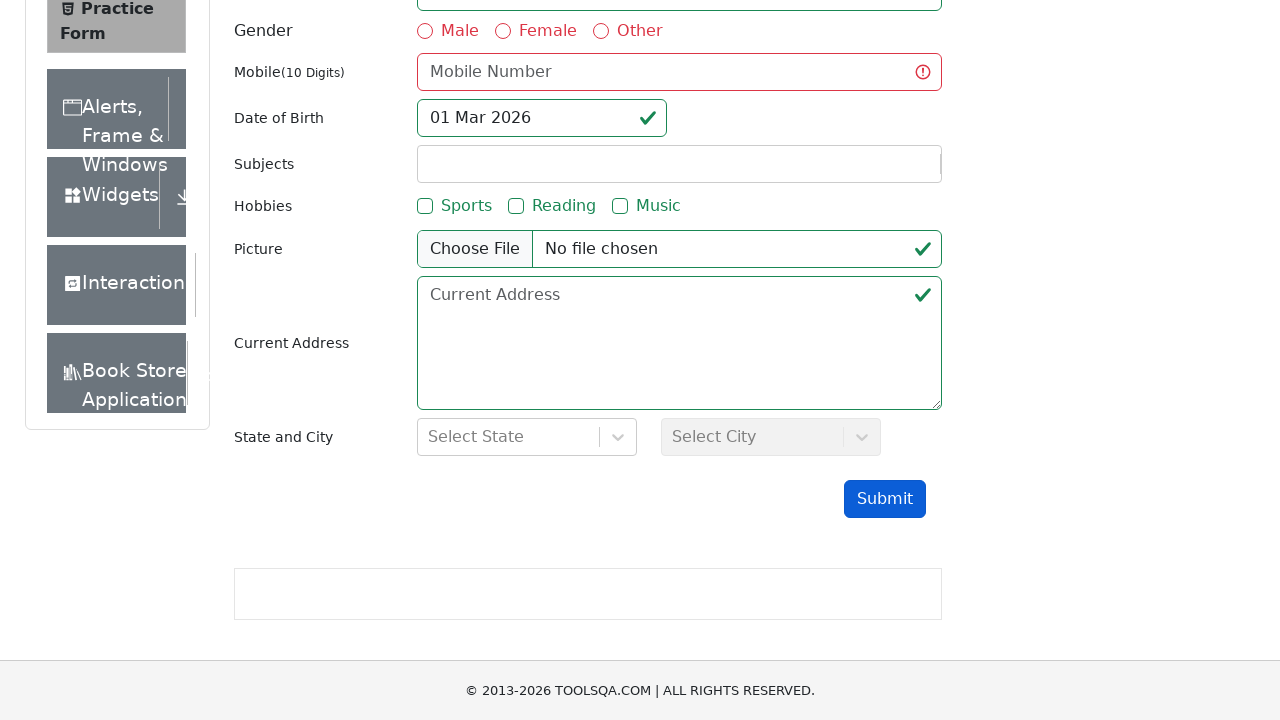